Tests dropdown selection using Playwright's built-in select method to choose "Option 1" by visible text

Starting URL: http://the-internet.herokuapp.com/dropdown

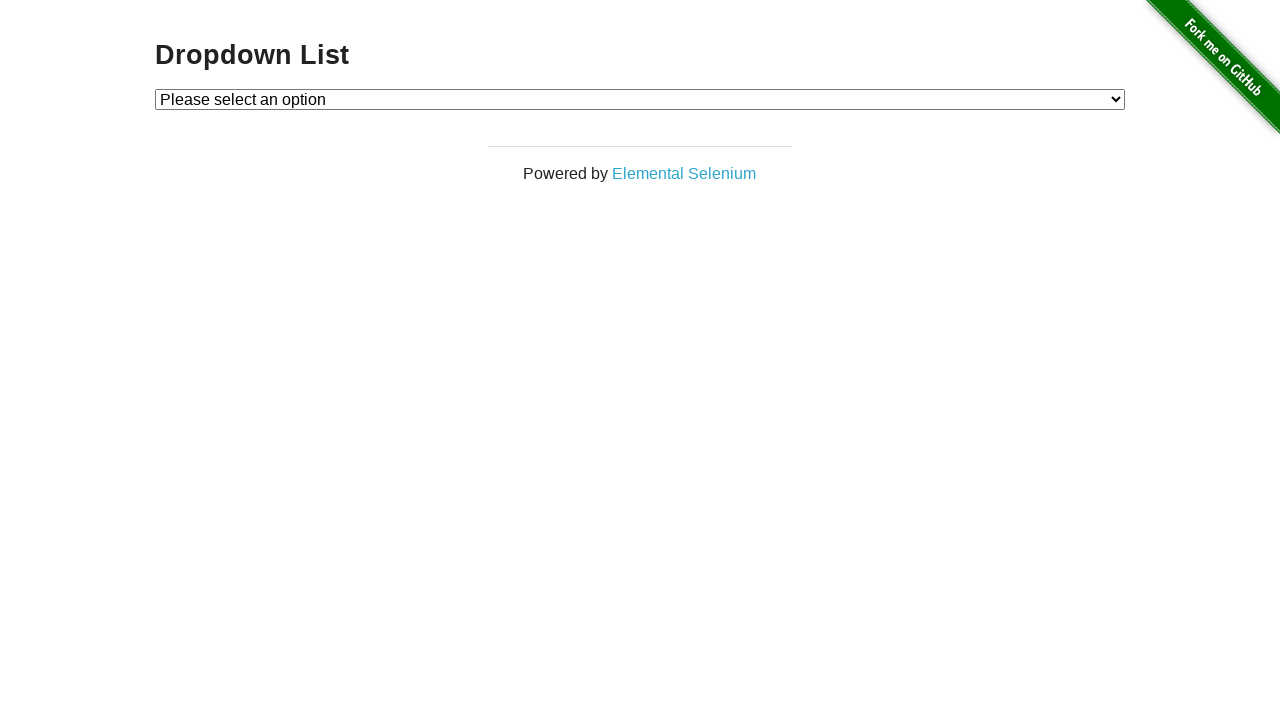

Selected 'Option 1' from dropdown using visible text on #dropdown
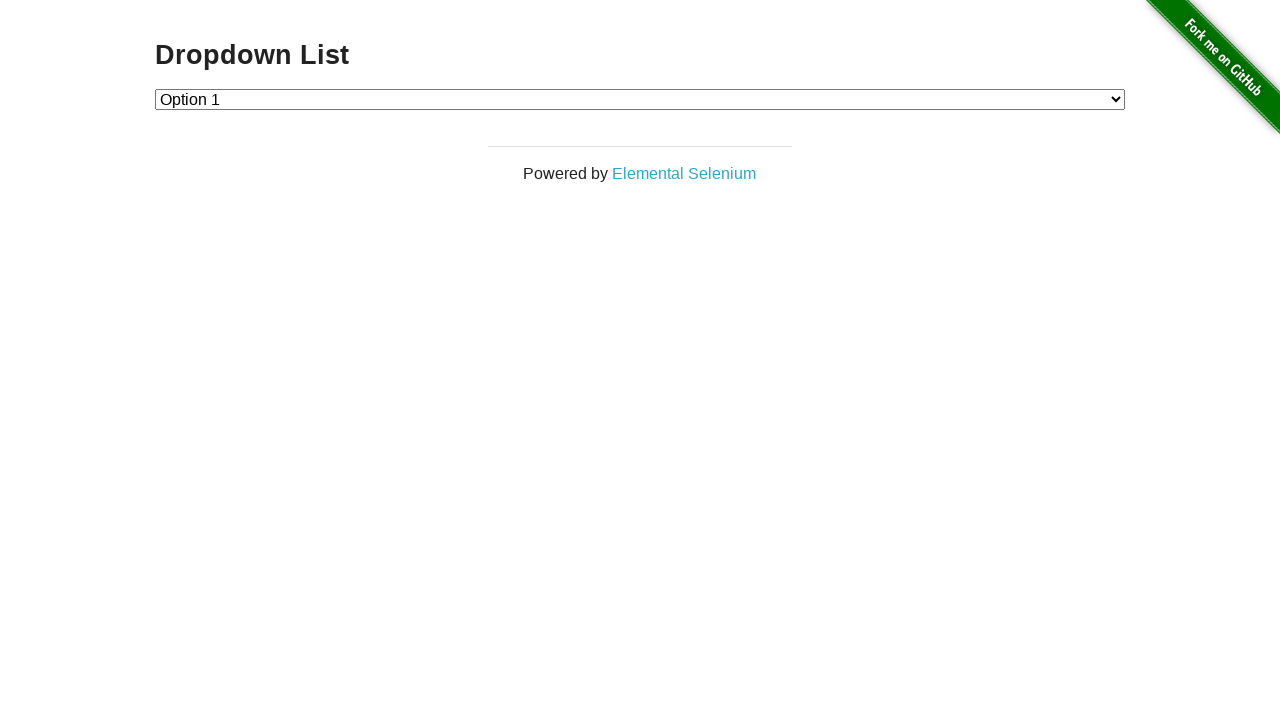

Retrieved text content of selected dropdown option
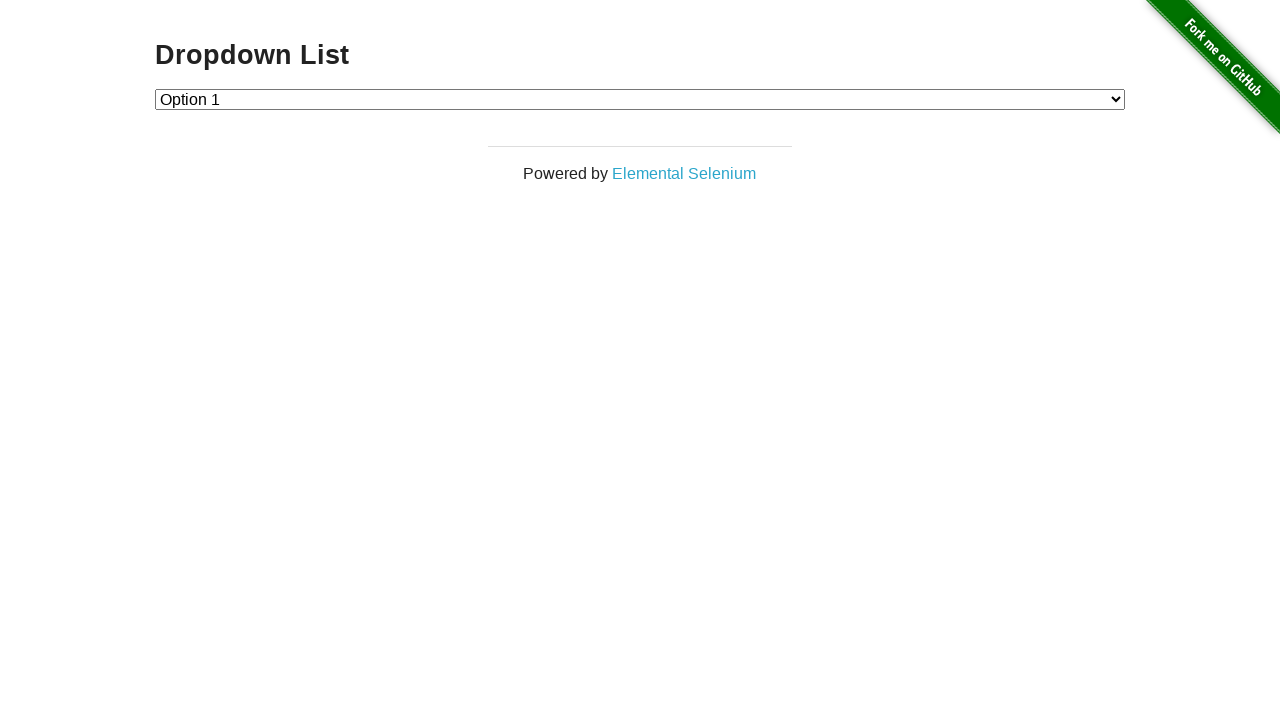

Verified that 'Option 1' is correctly selected in dropdown
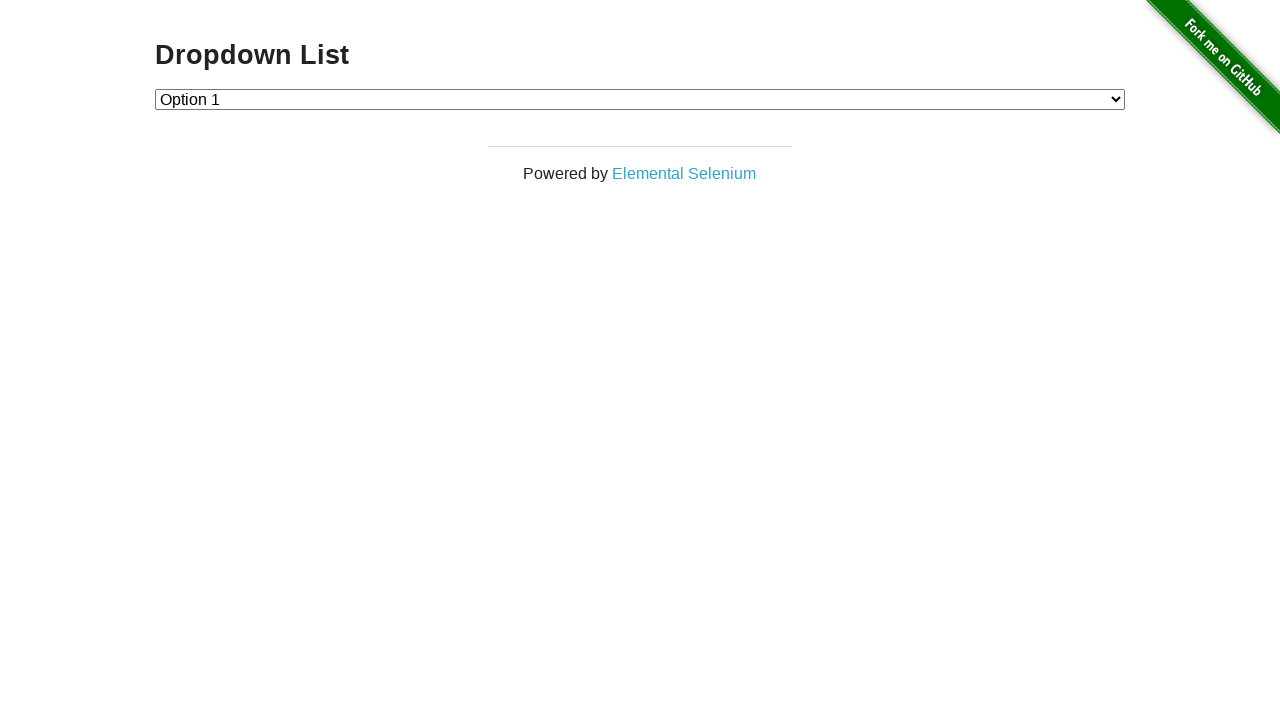

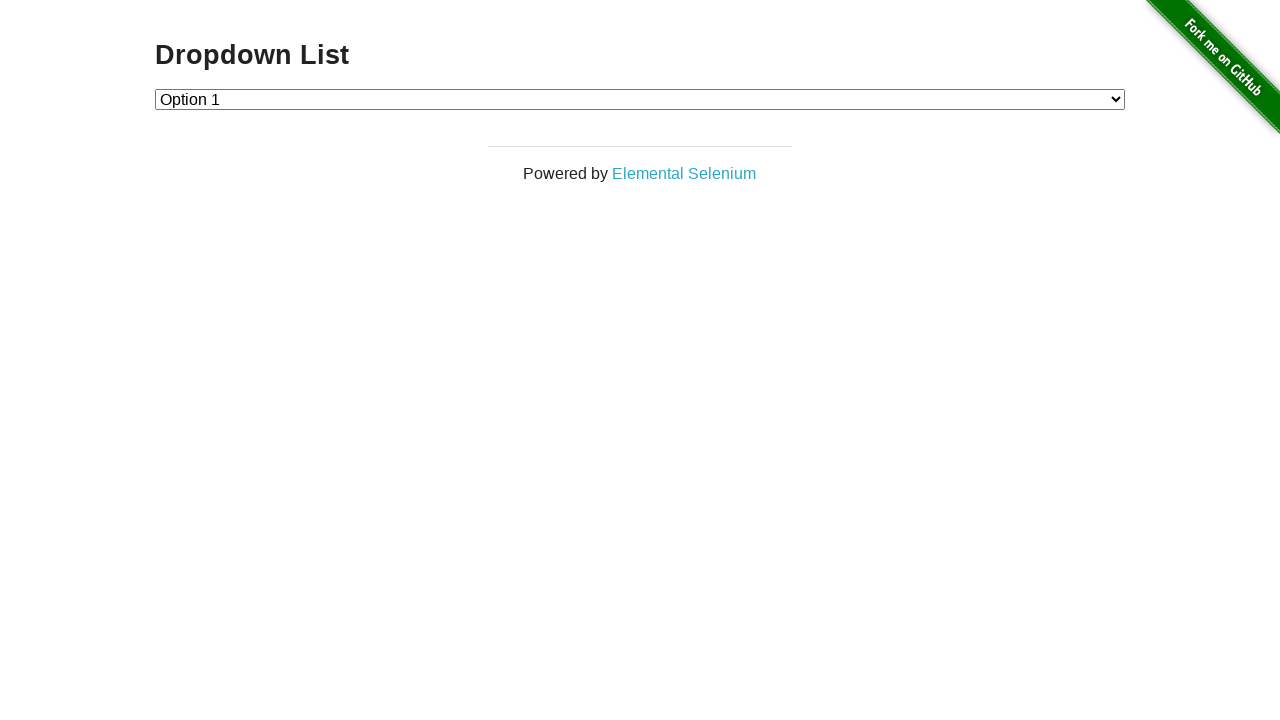